Tests form validation by submitting with an invalid email format (missing domain).

Starting URL: https://demoqa.com/automation-practice-form

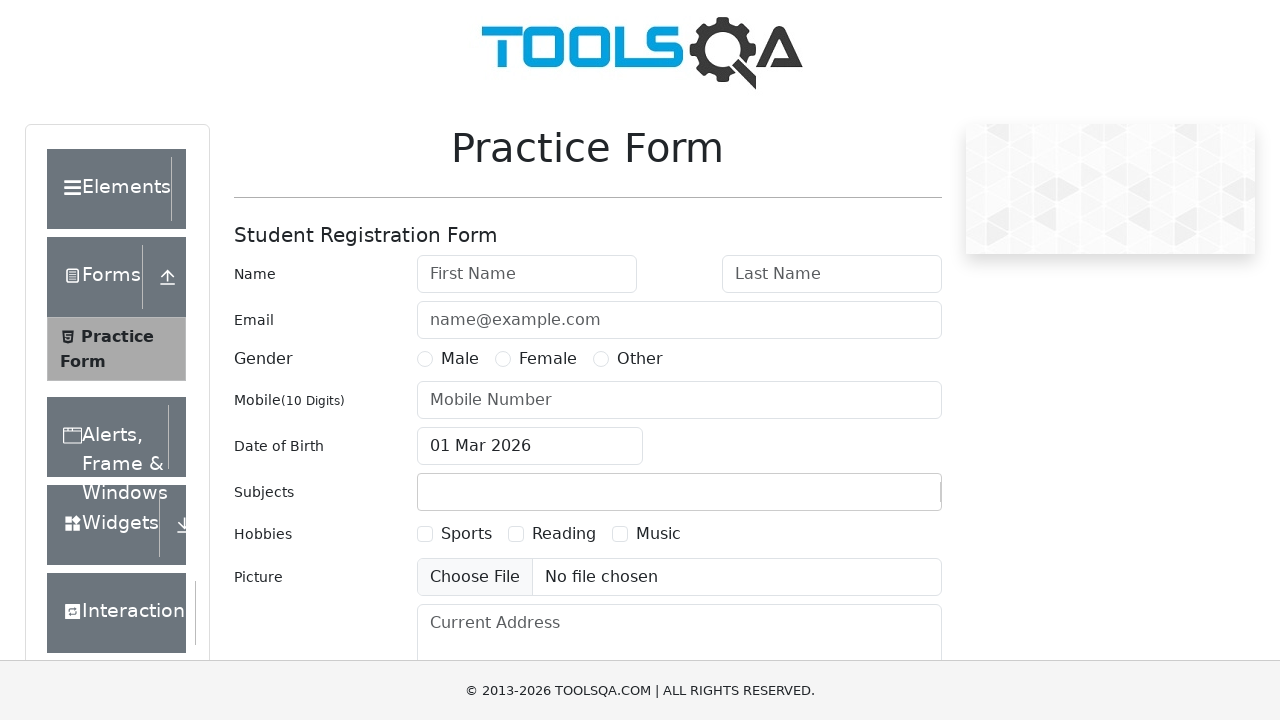

Filled first name field with 'John' on #firstName
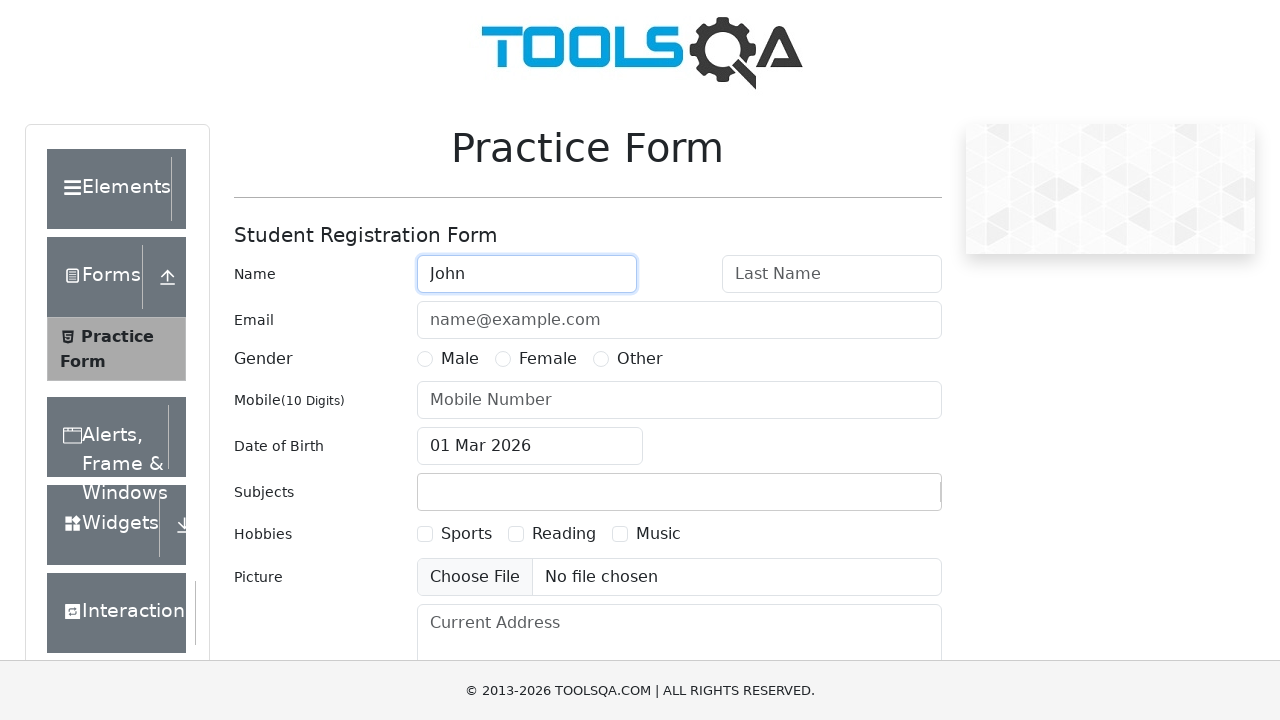

Filled last name field with 'Doe' on #lastName
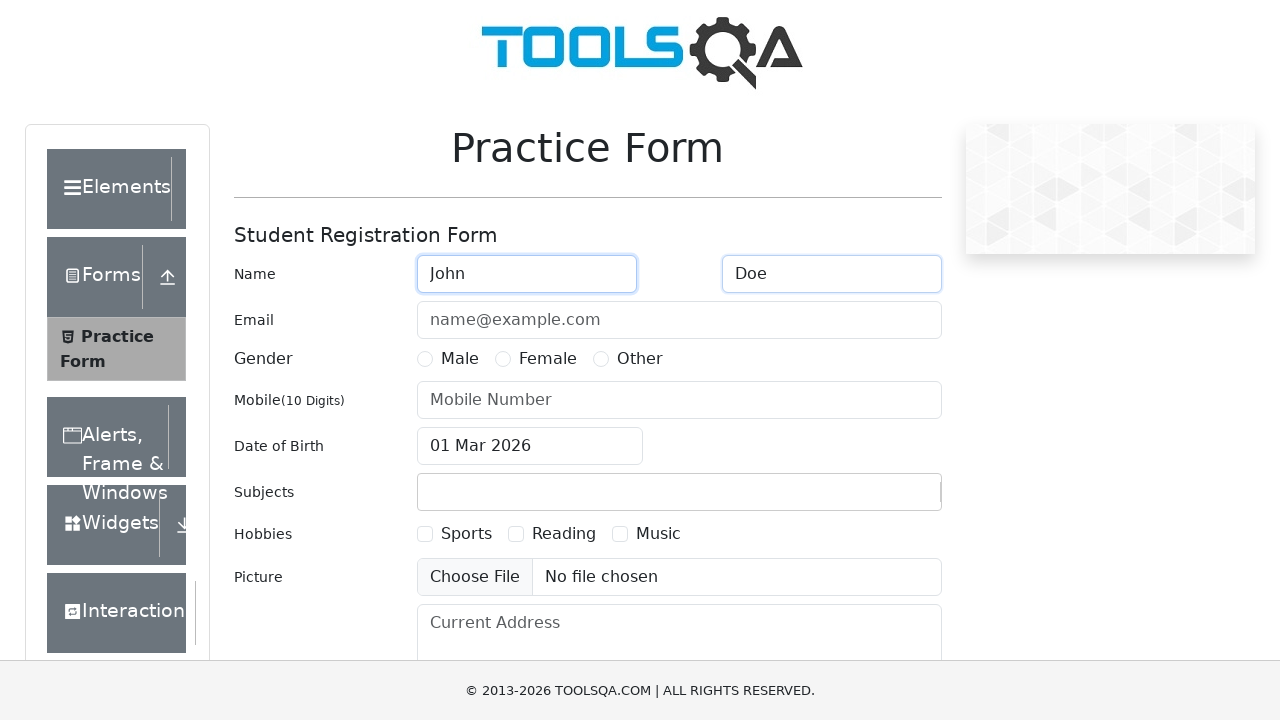

Selected Male gender option at (460, 359) on label[for="gender-radio-1"]
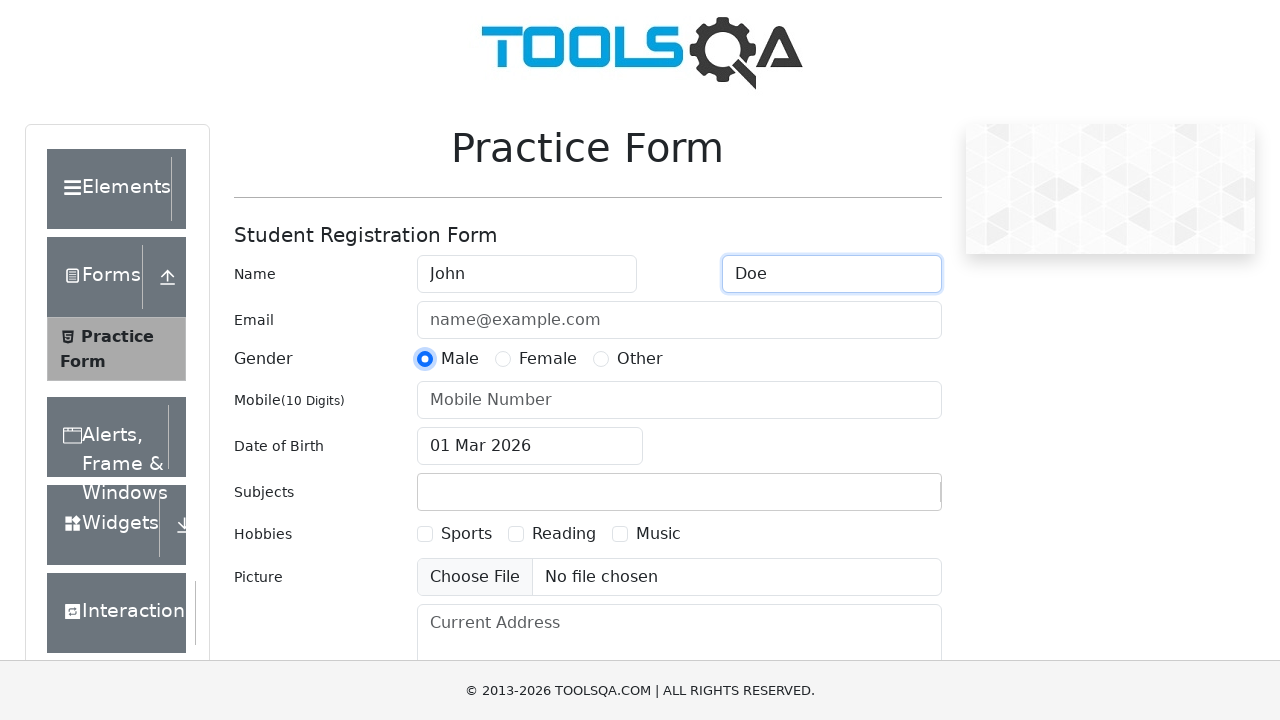

Filled email field with invalid format 'john.doe' (missing domain) on #userEmail
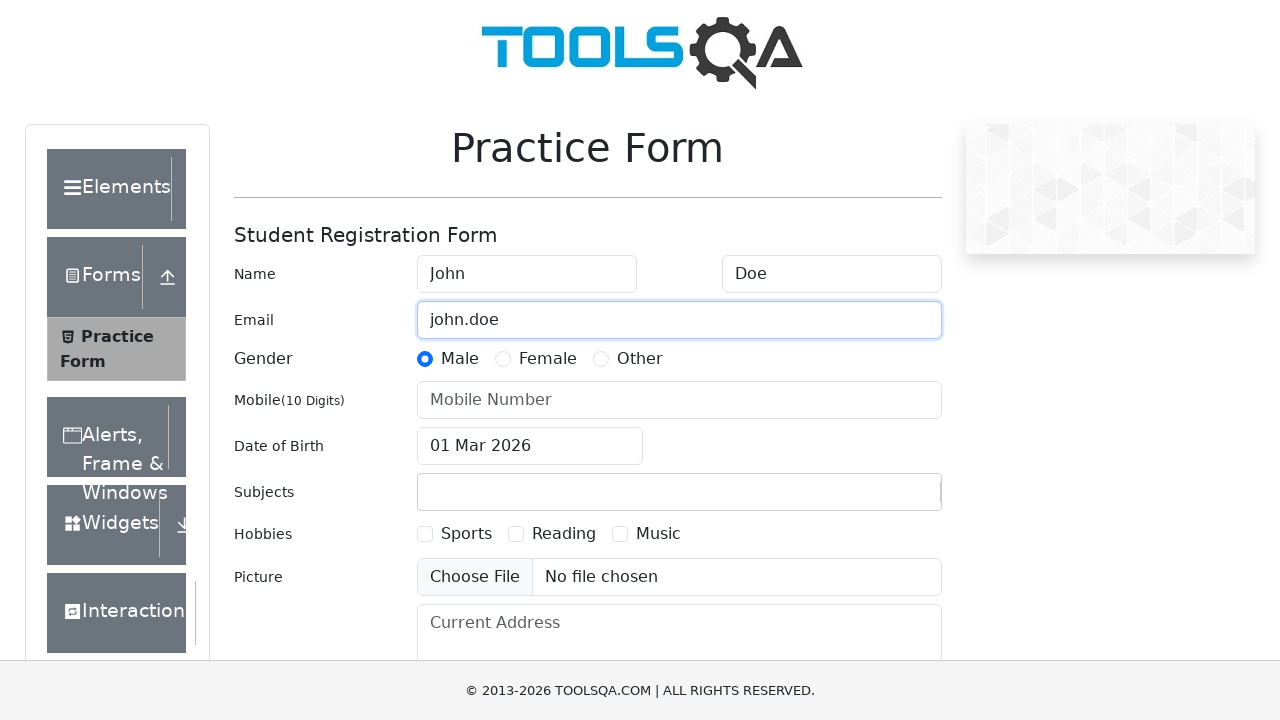

Filled mobile number field with '1234567890' on #userNumber
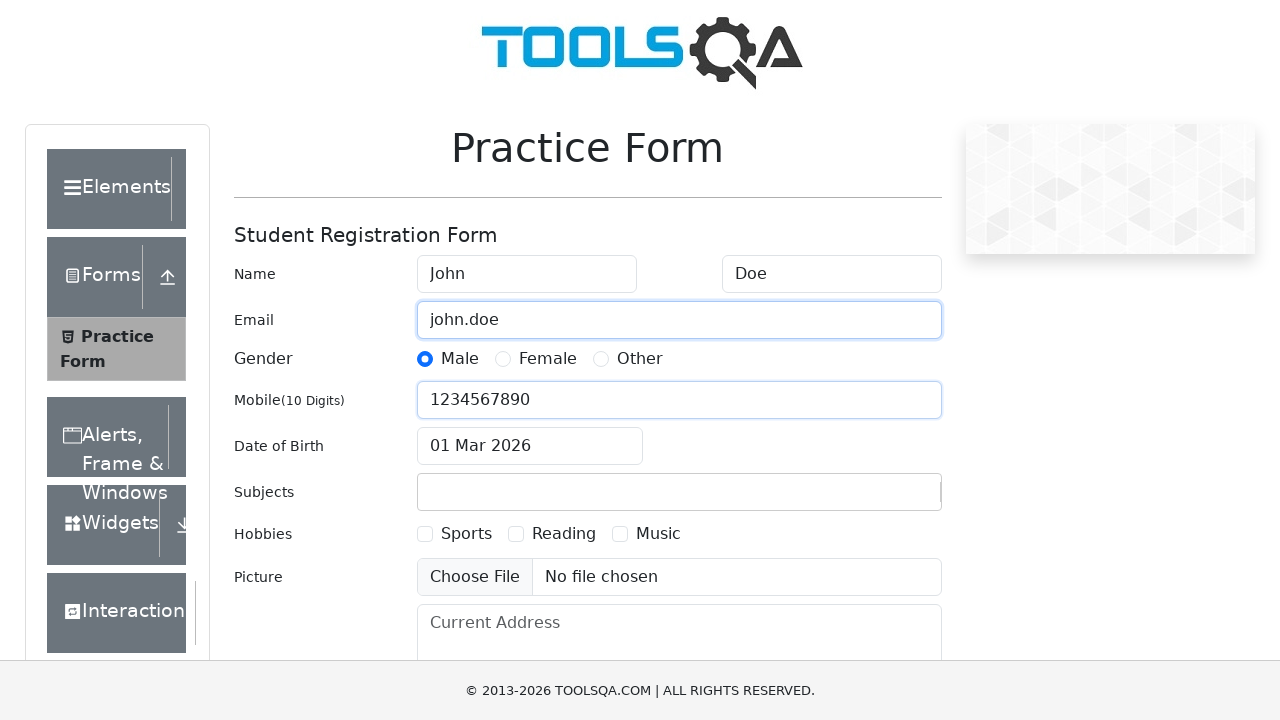

Clicked date of birth field to open date picker at (530, 446) on #dateOfBirthInput
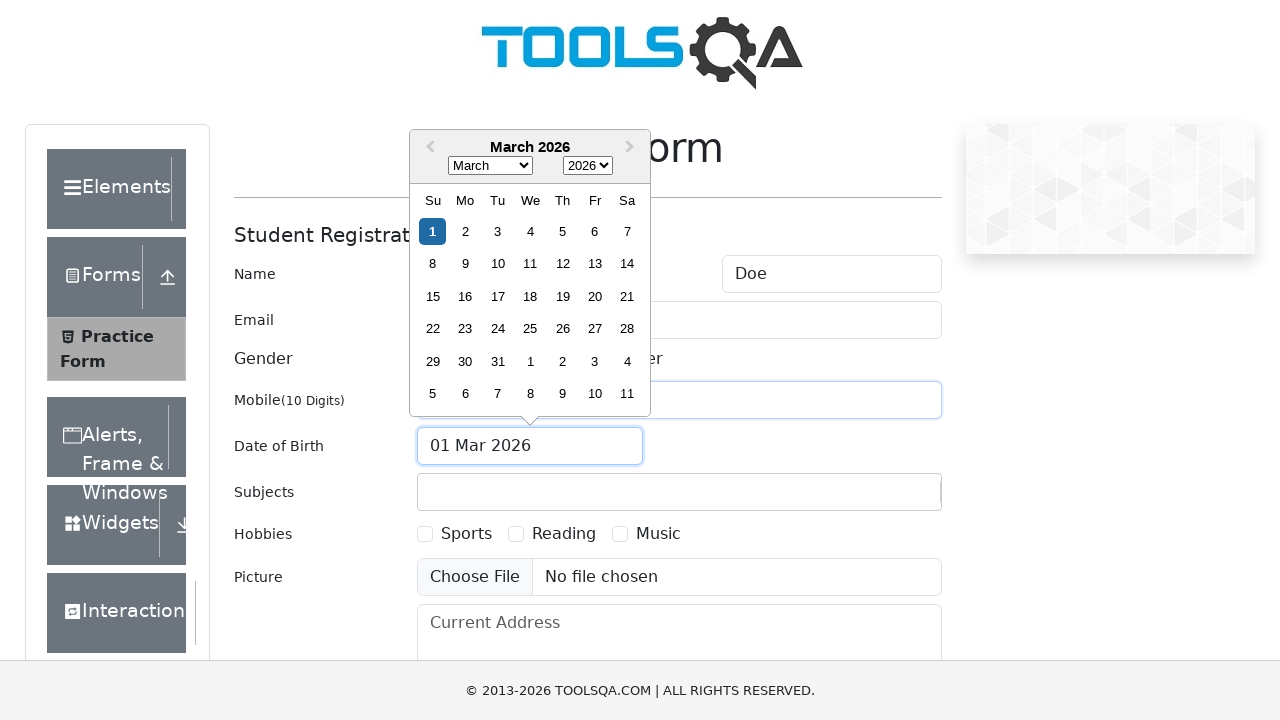

Selected month 4 (May) from date picker on .react-datepicker__month-select
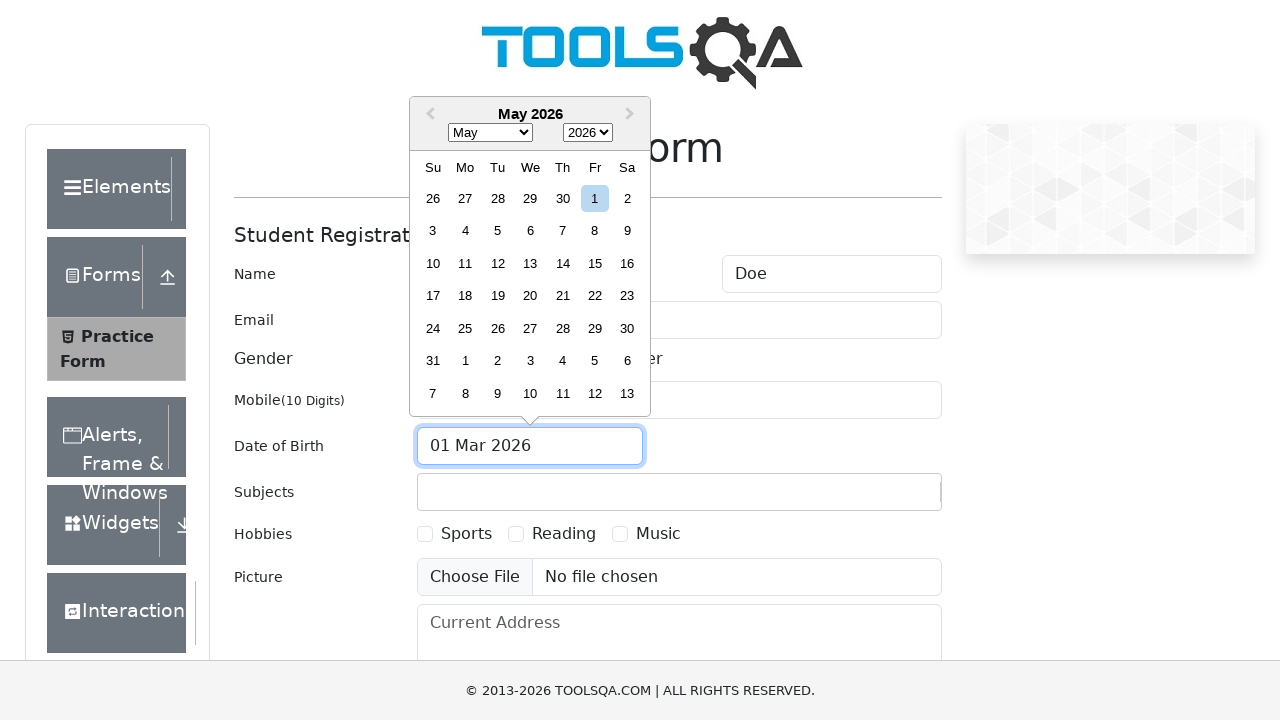

Selected year 1995 from date picker on .react-datepicker__year-select
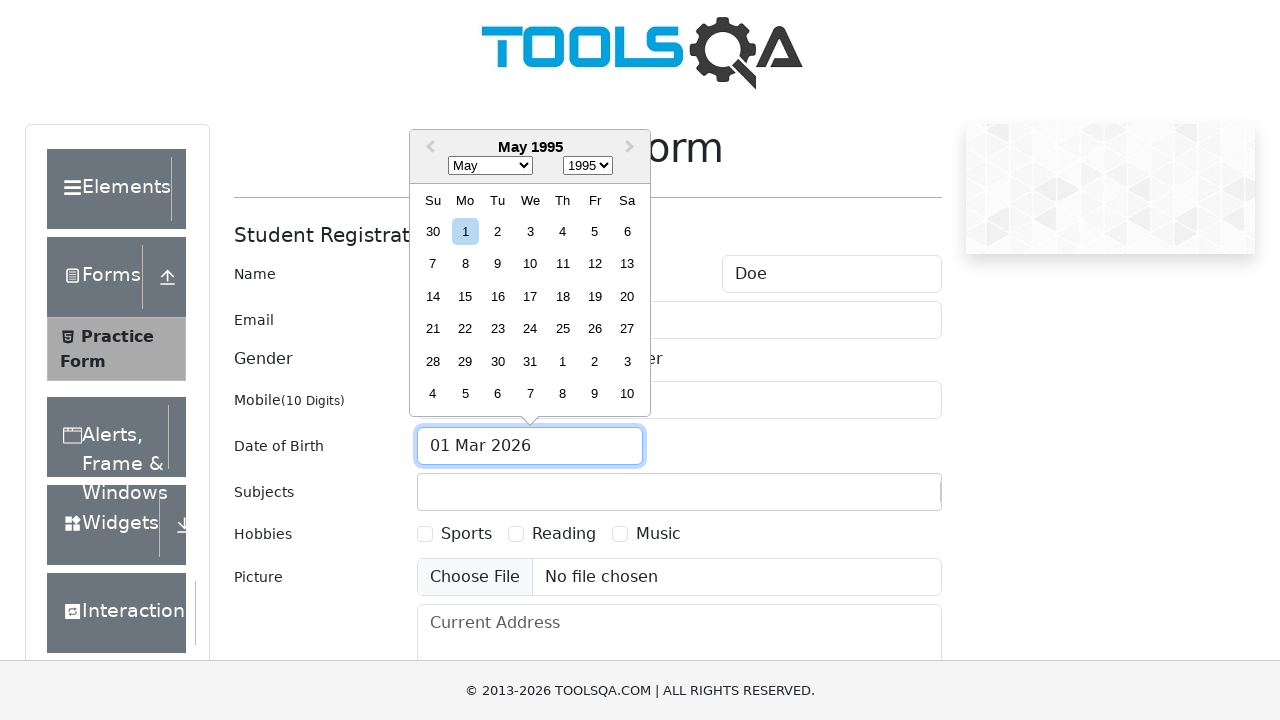

Selected day 15 from date picker at (465, 296) on .react-datepicker__day--015
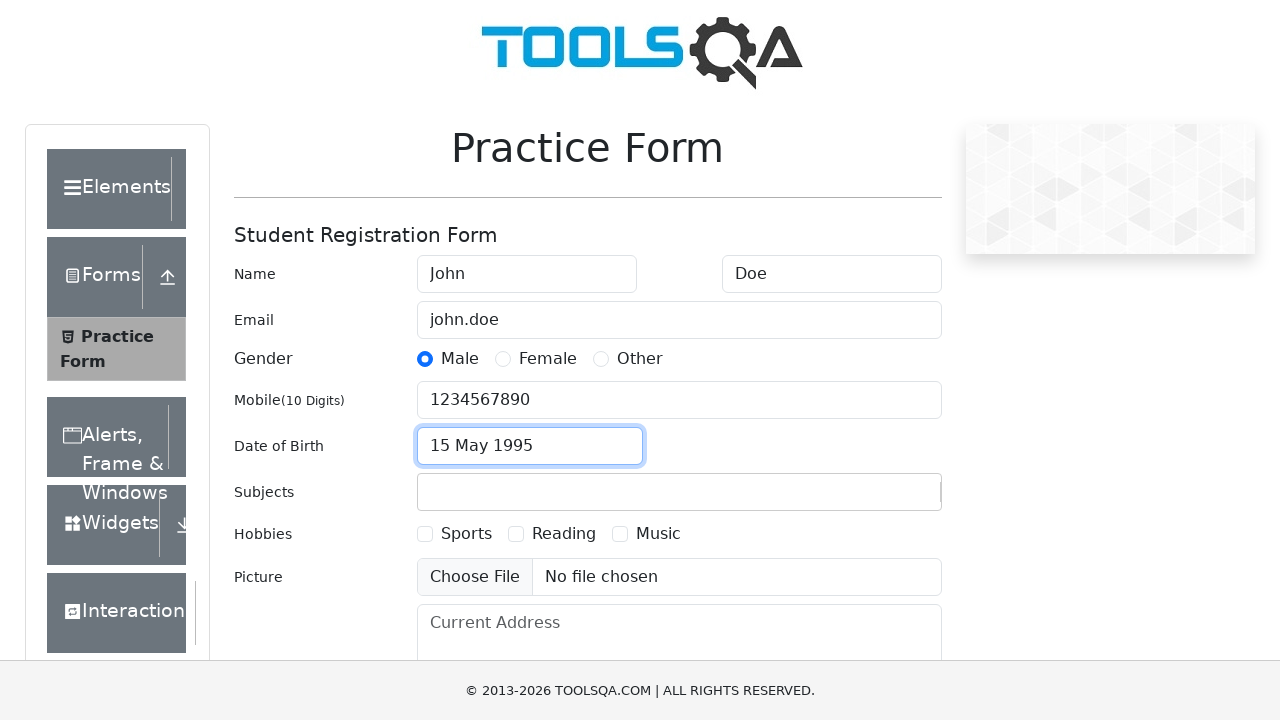

Filled subjects input field with 'Maths' on #subjectsInput
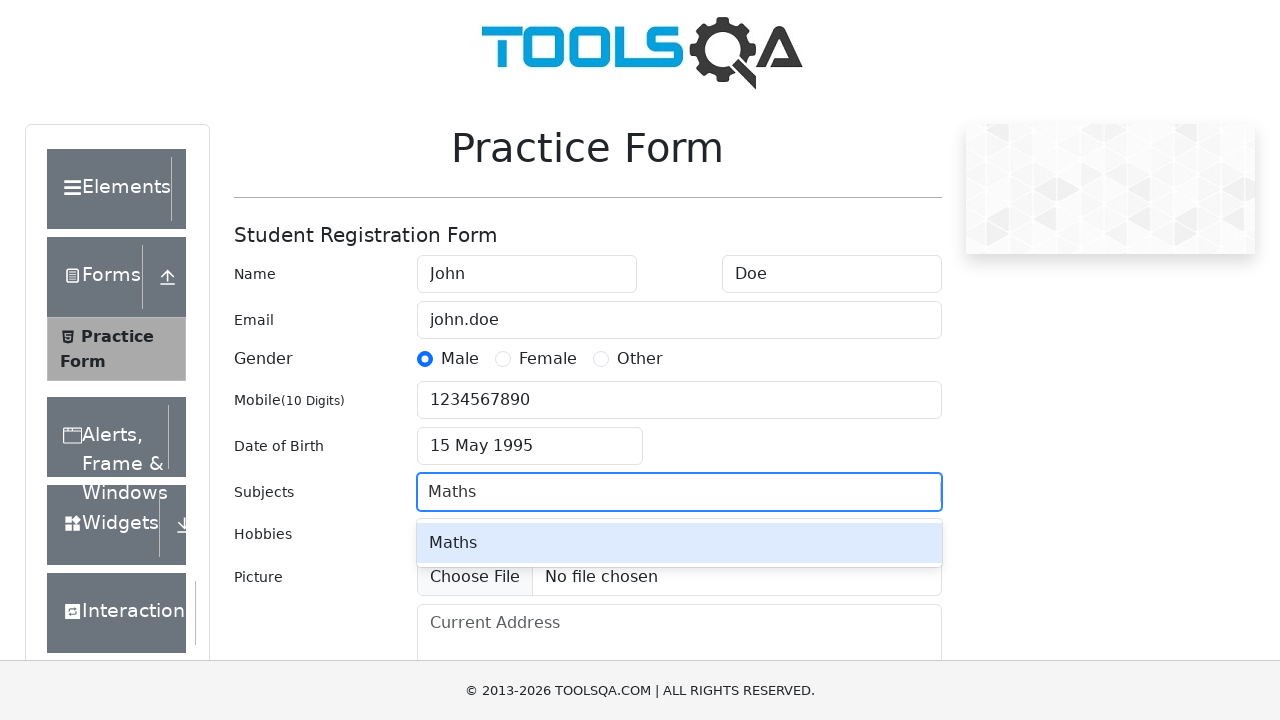

Pressed Enter to confirm subject 'Maths' on #subjectsInput
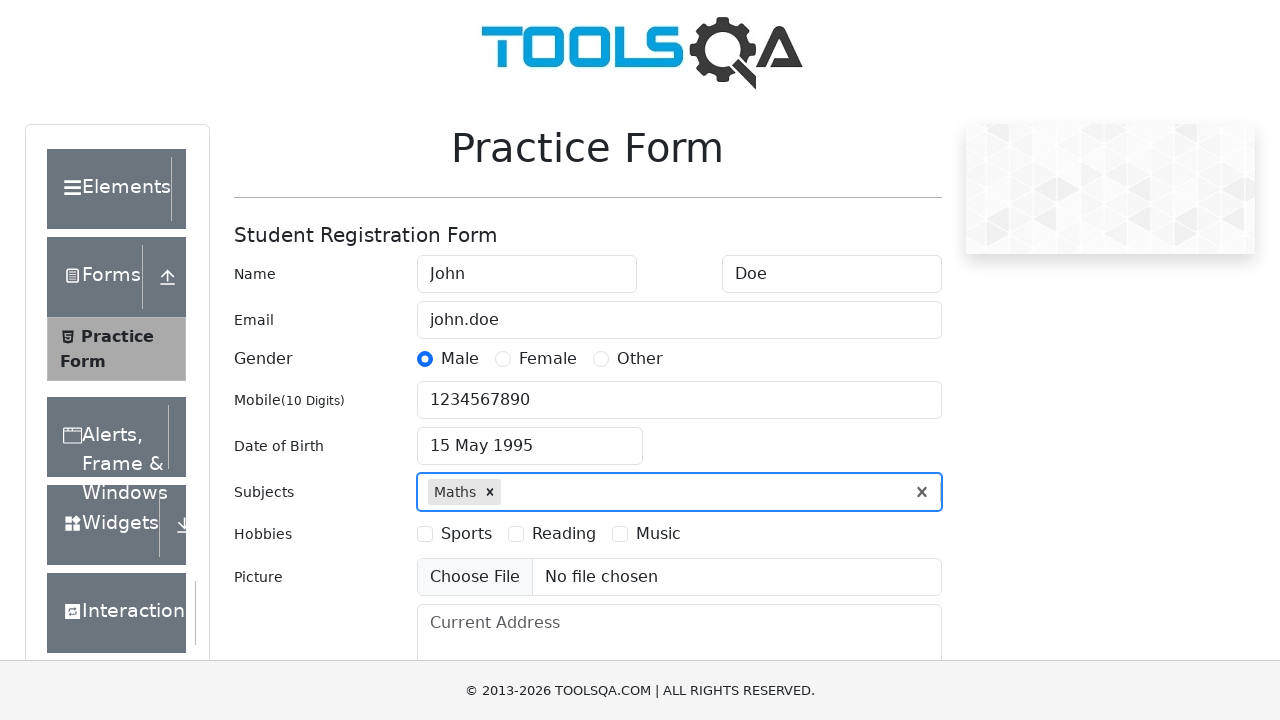

Selected first hobby checkbox at (466, 534) on label[for="hobbies-checkbox-1"]
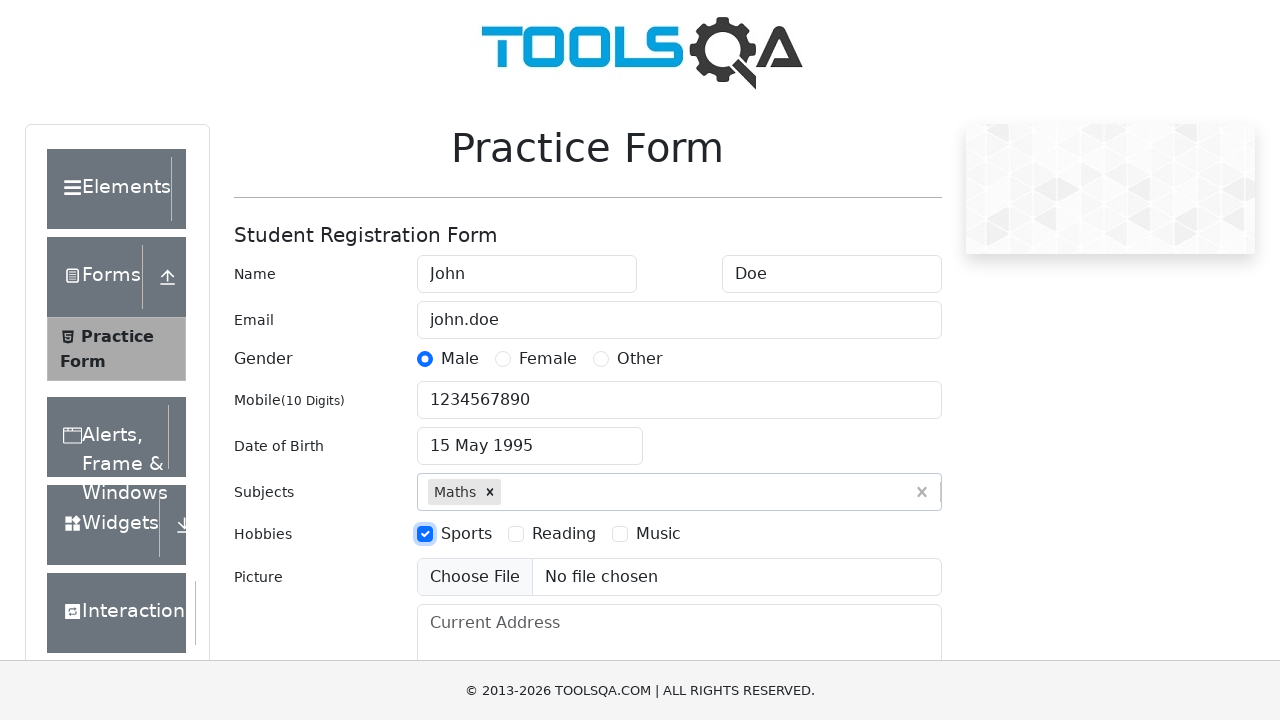

Filled current address field with '123 Main St, City, Country' on #currentAddress
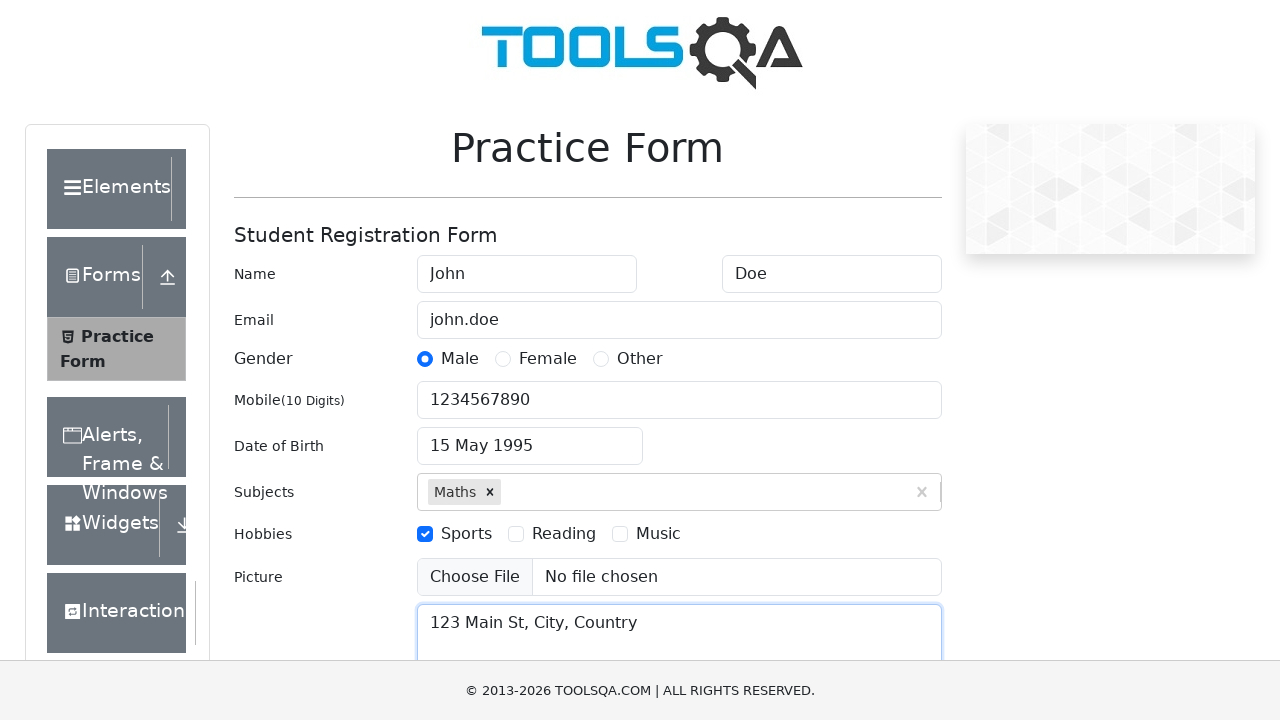

Filled state selection input with 'NCR' on #react-select-3-input
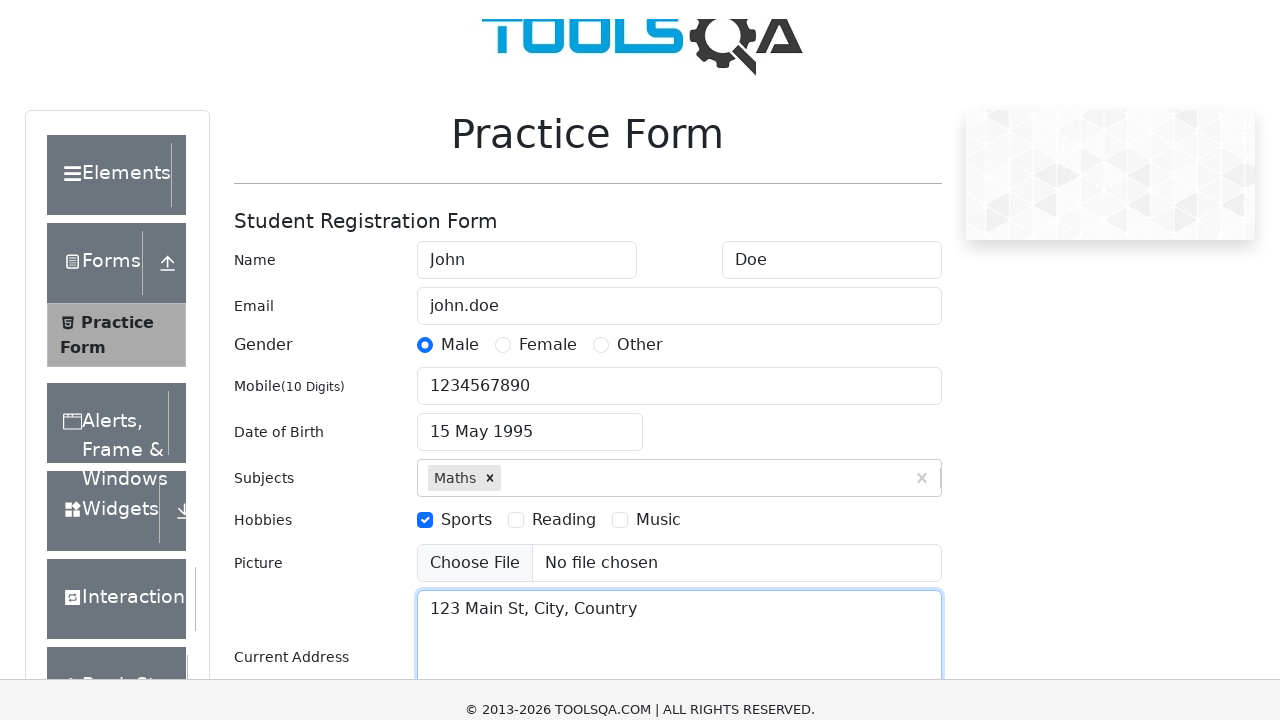

Pressed Enter to confirm state selection 'NCR' on #react-select-3-input
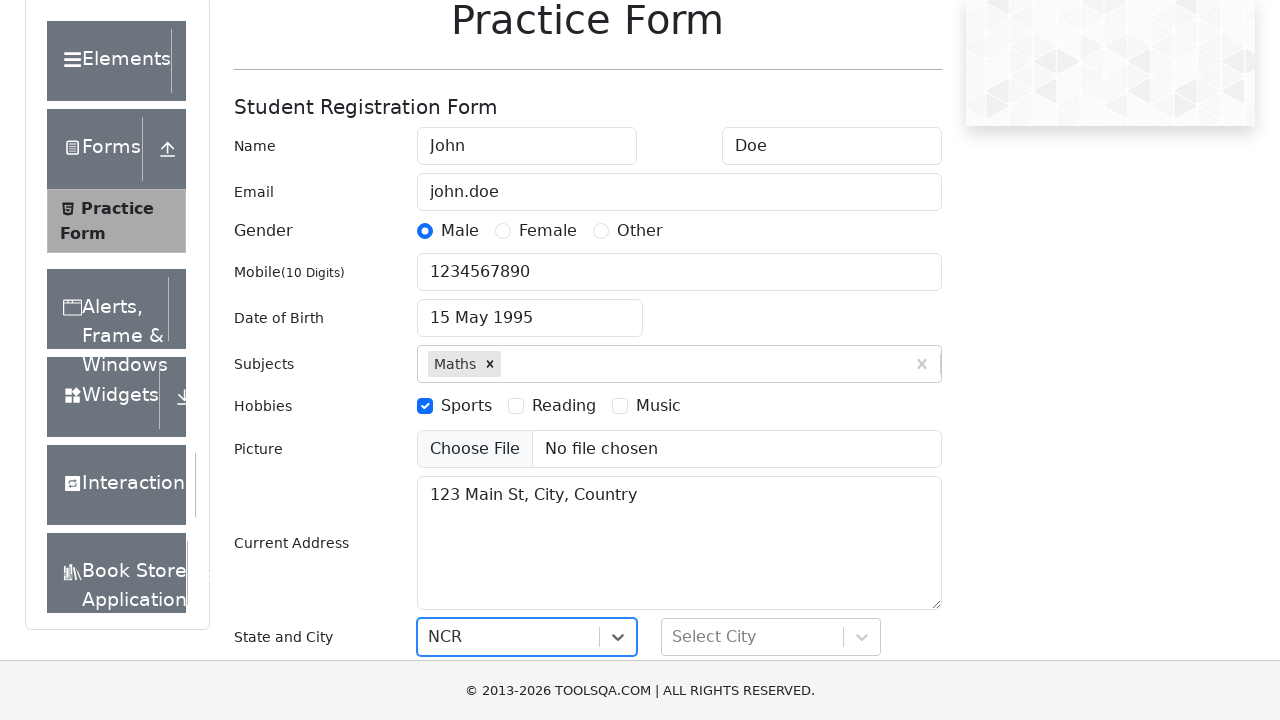

Filled city selection input with 'Delhi' on #react-select-4-input
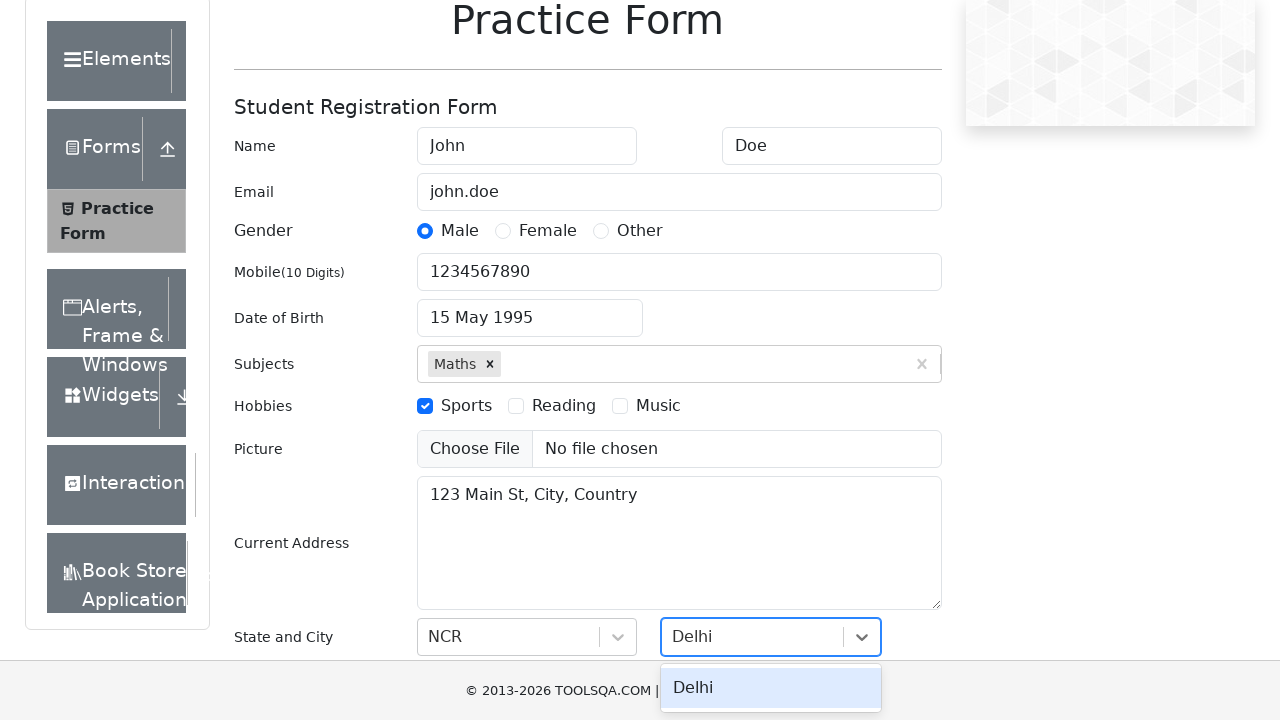

Pressed Enter to confirm city selection 'Delhi' on #react-select-4-input
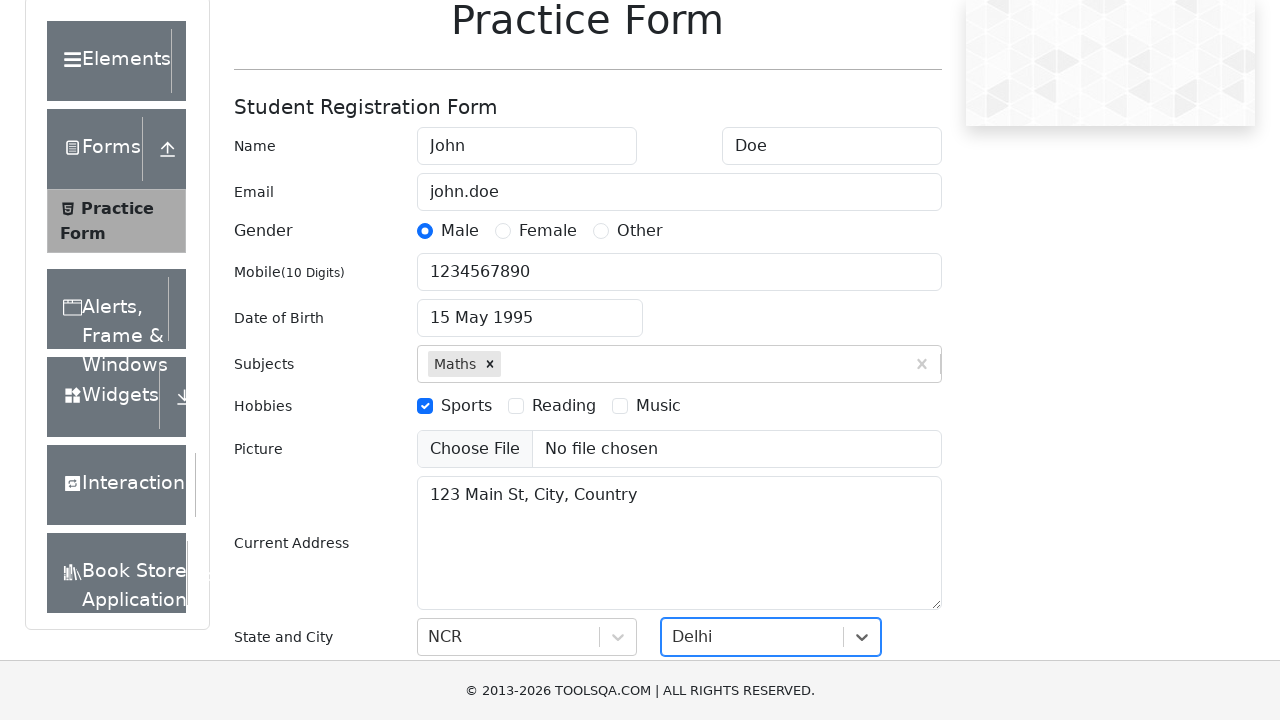

Clicked submit button to submit form with invalid email at (885, 499) on #submit
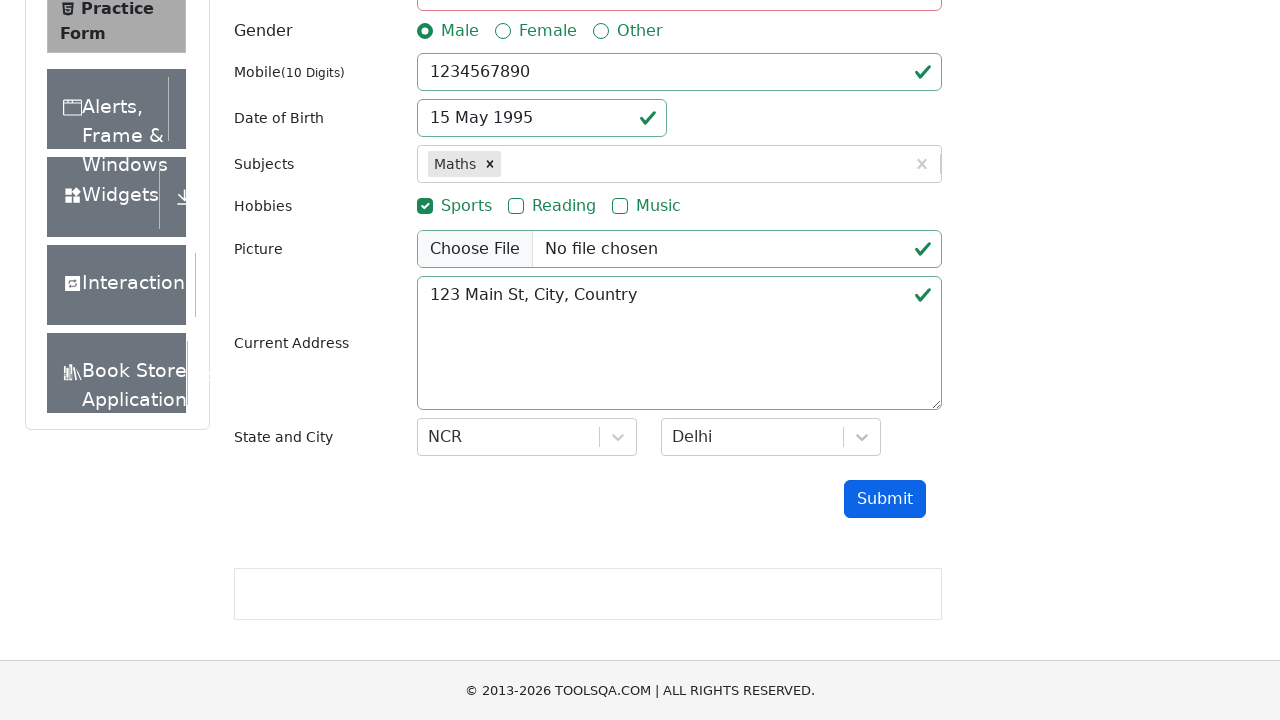

Waited 1 second to observe form validation state
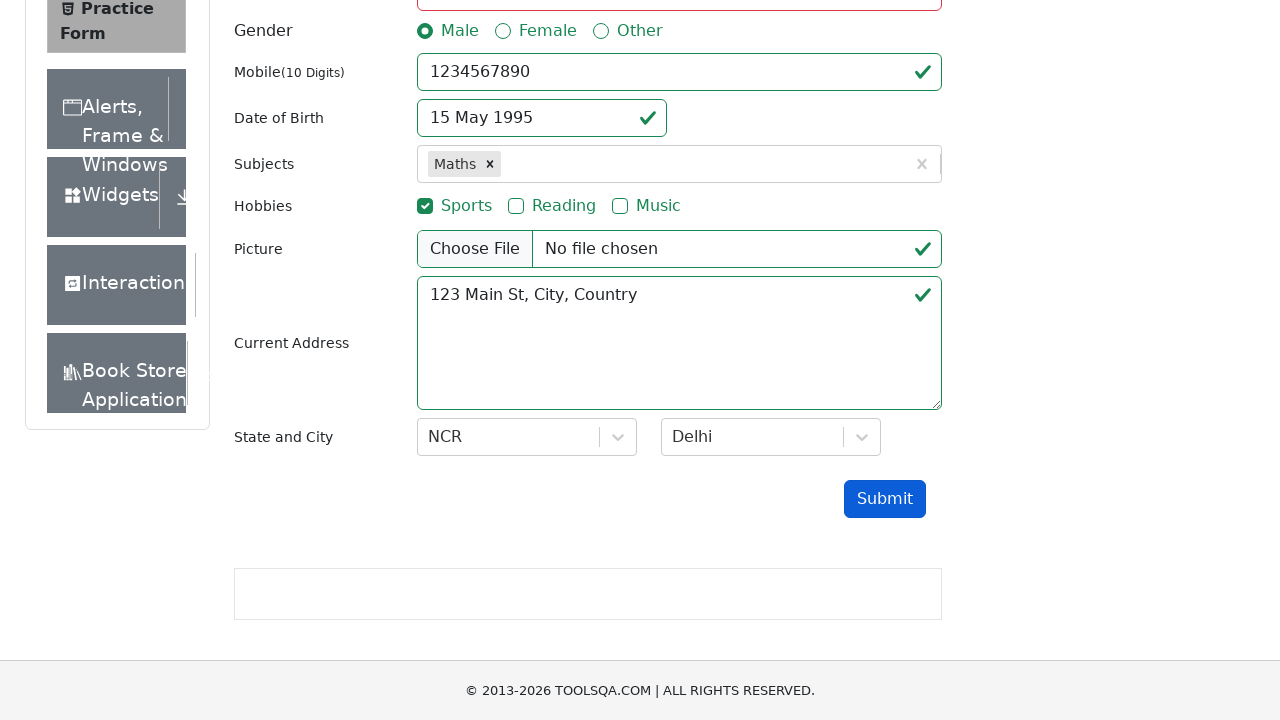

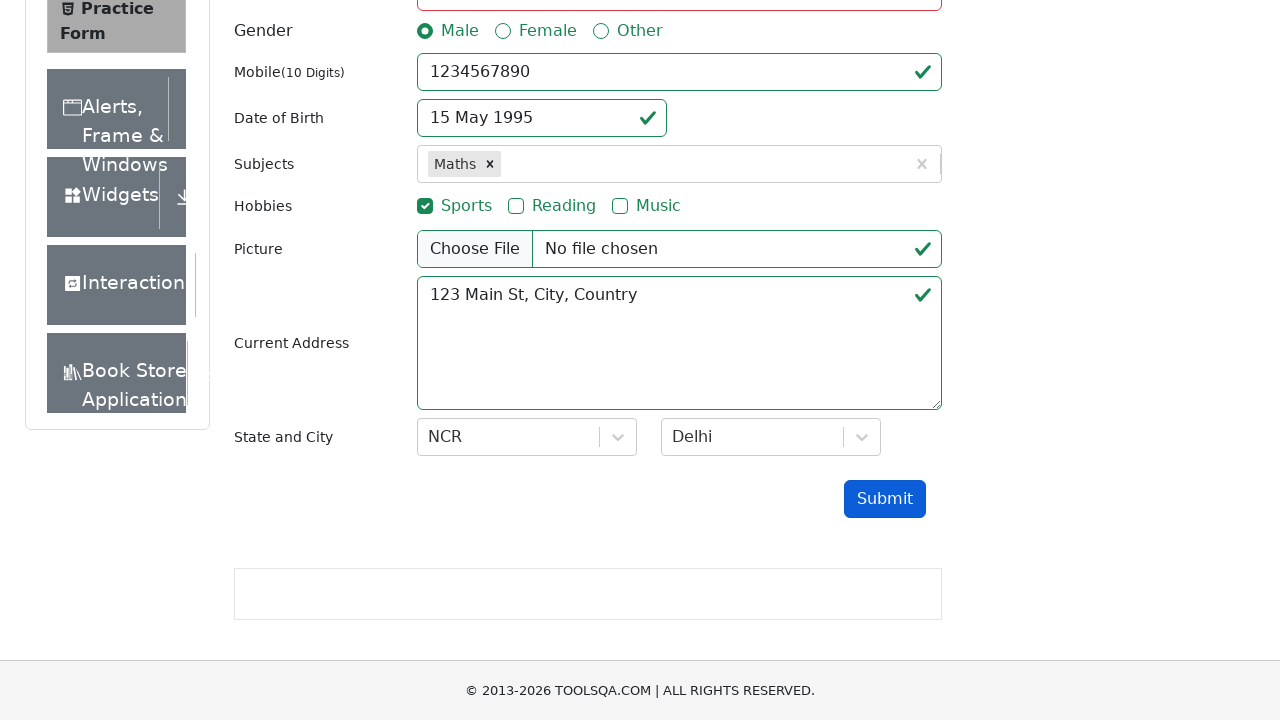